Tests interacting with an iframe by name on W3Schools, filling a first name input field within the iframe

Starting URL: https://www.w3schools.com/html/tryit.asp?filename=tryhtml5_input_form

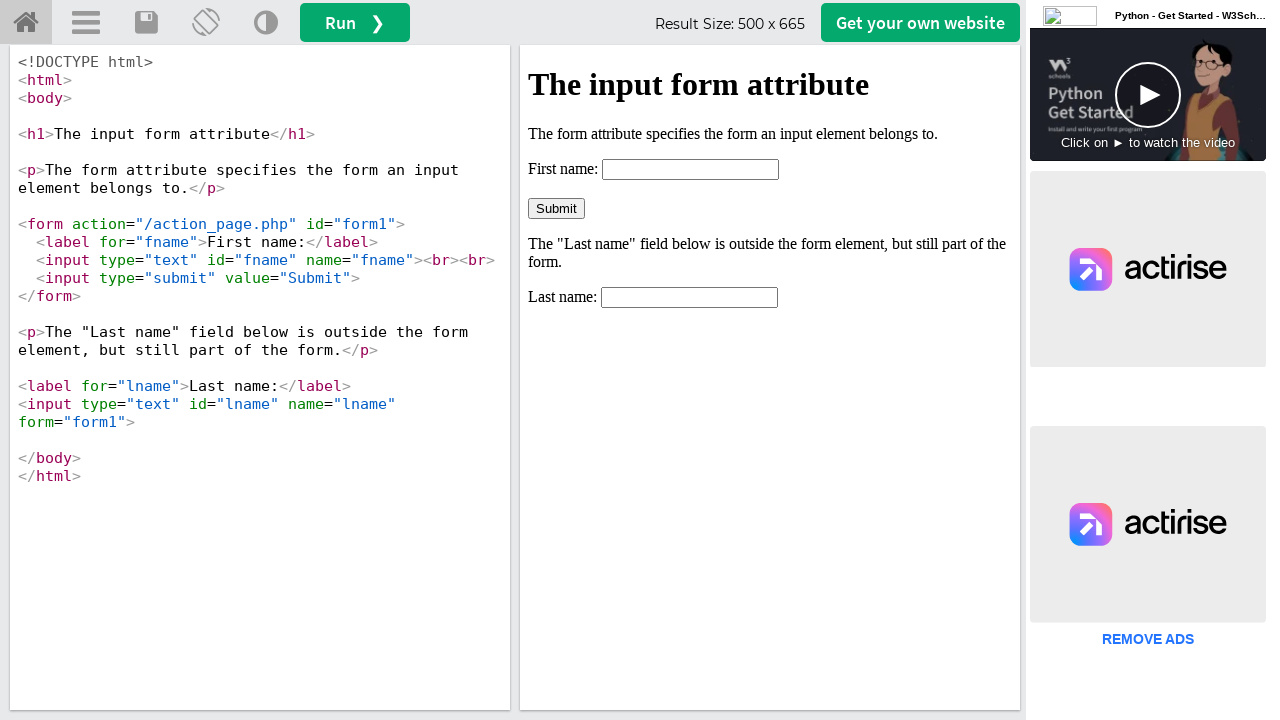

Accessed iframe named 'iframeResult'
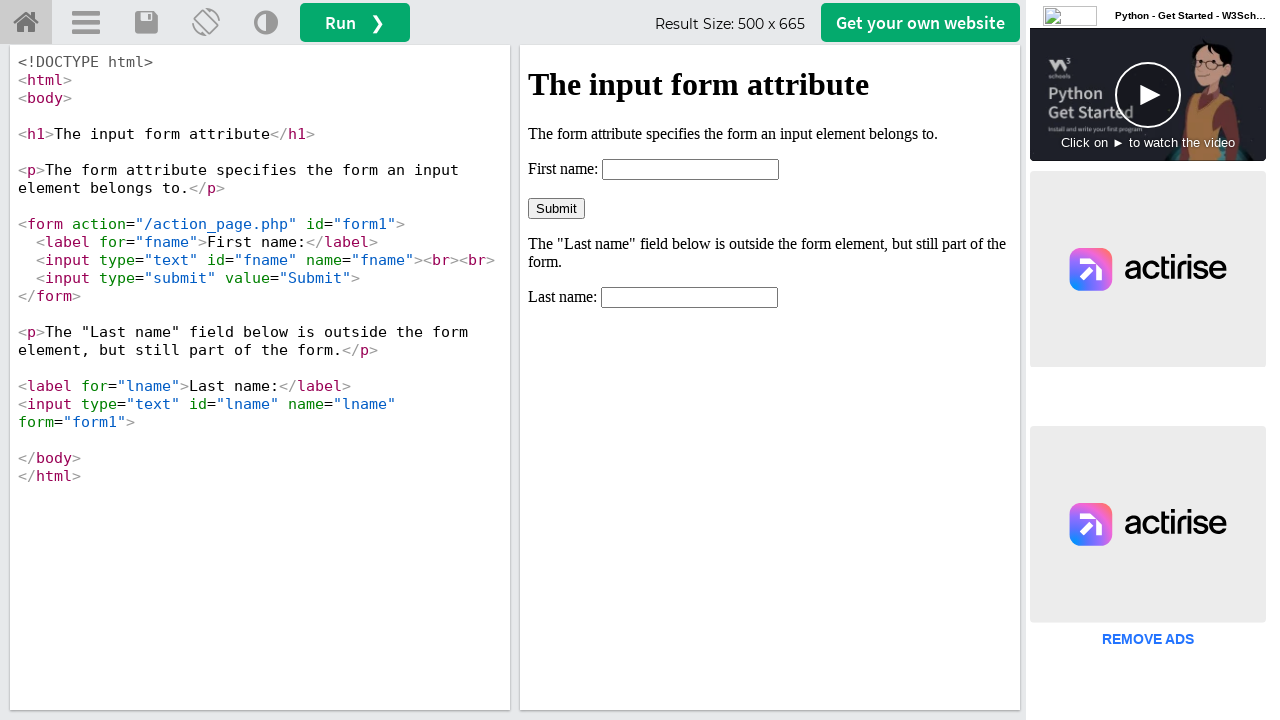

Filled first name field with 'firstname' in iframe on #fname
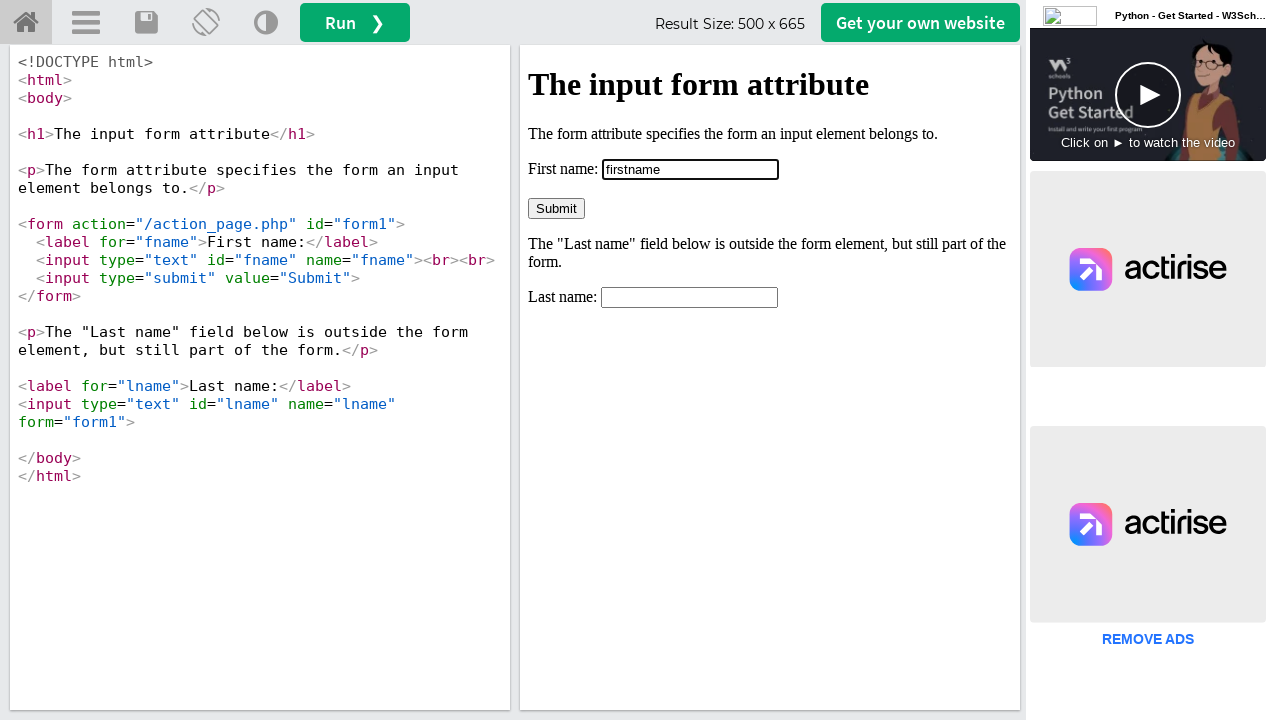

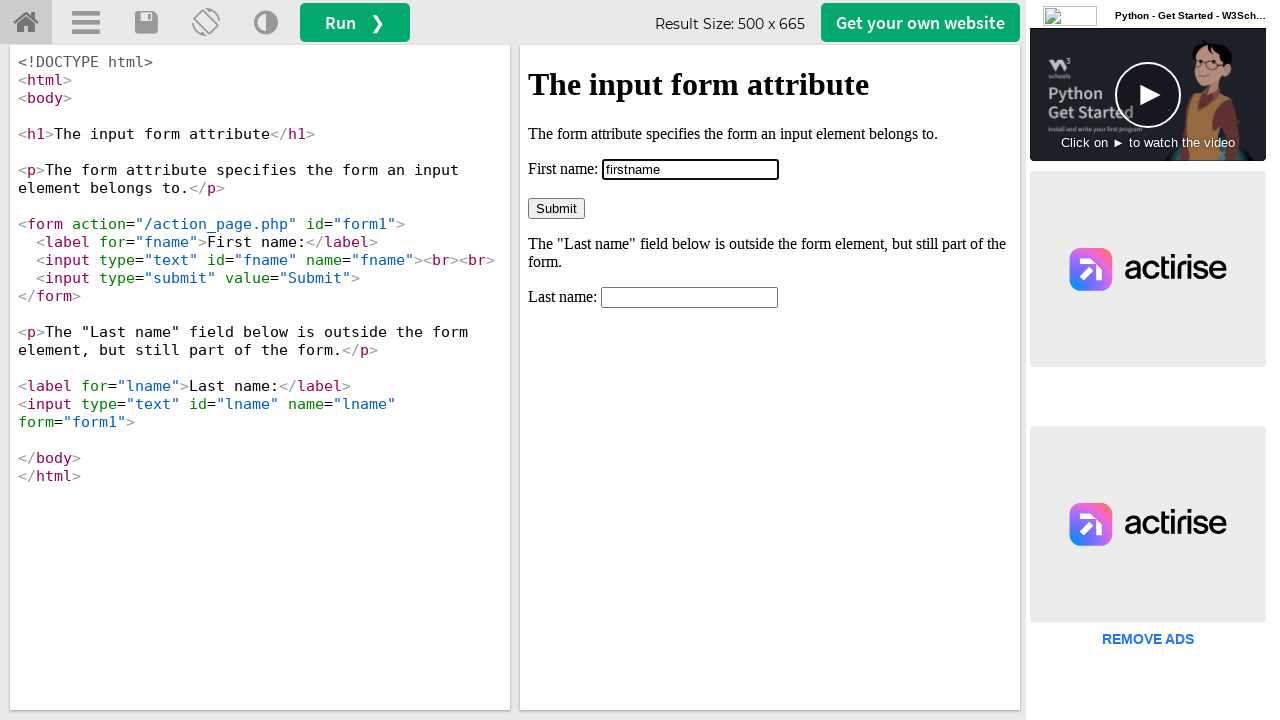